Tests browser navigation commands by navigating to a login page, then using back, forward, and refresh browser functions

Starting URL: https://the-internet.herokuapp.com/

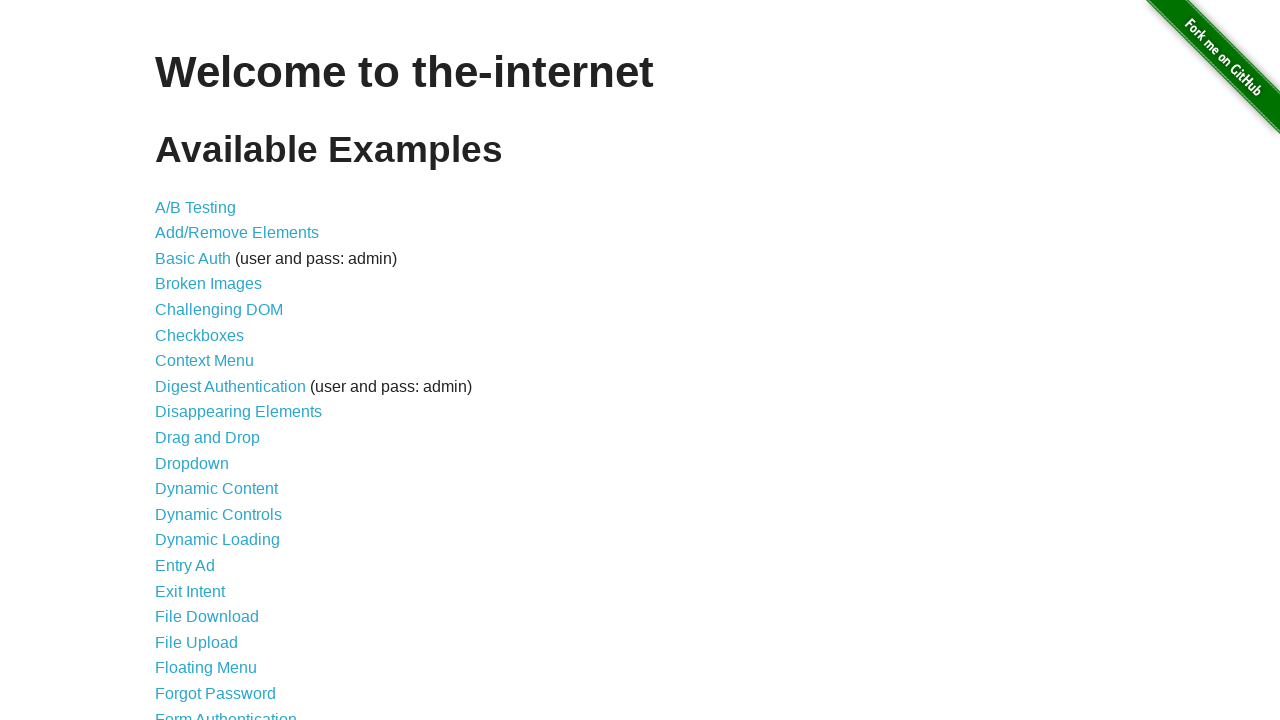

Navigated to login page
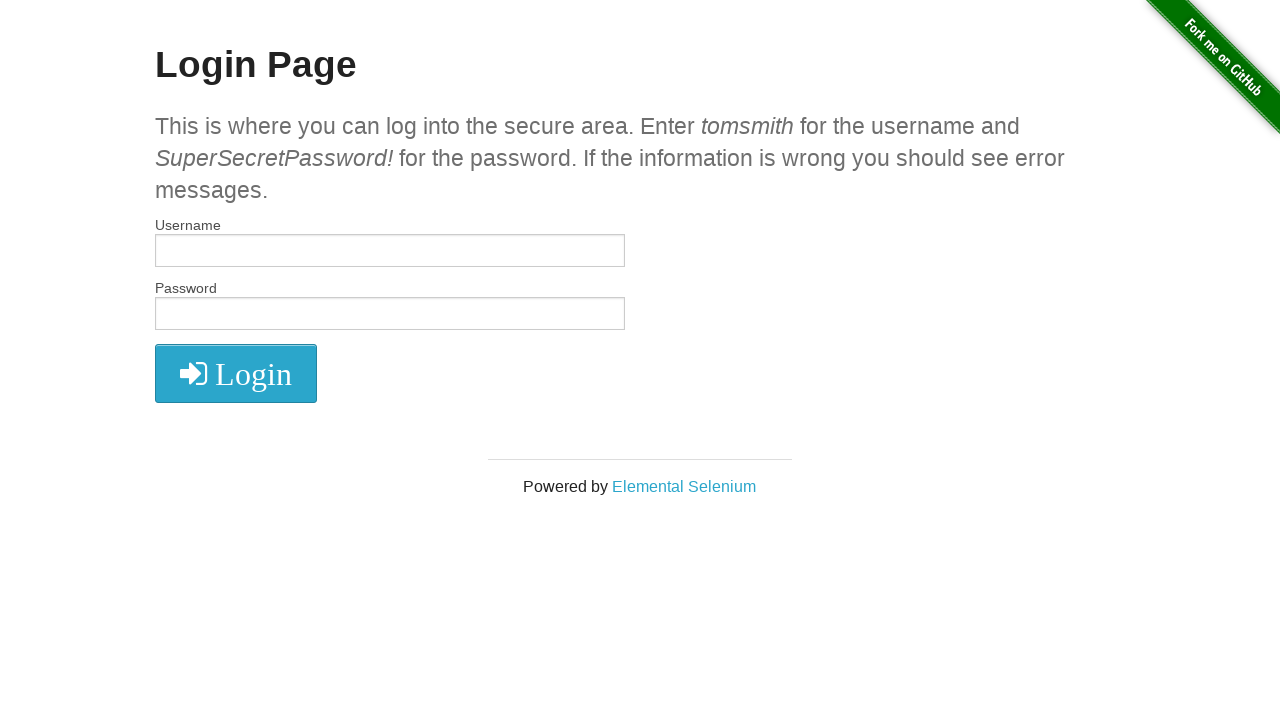

Navigated back to main page
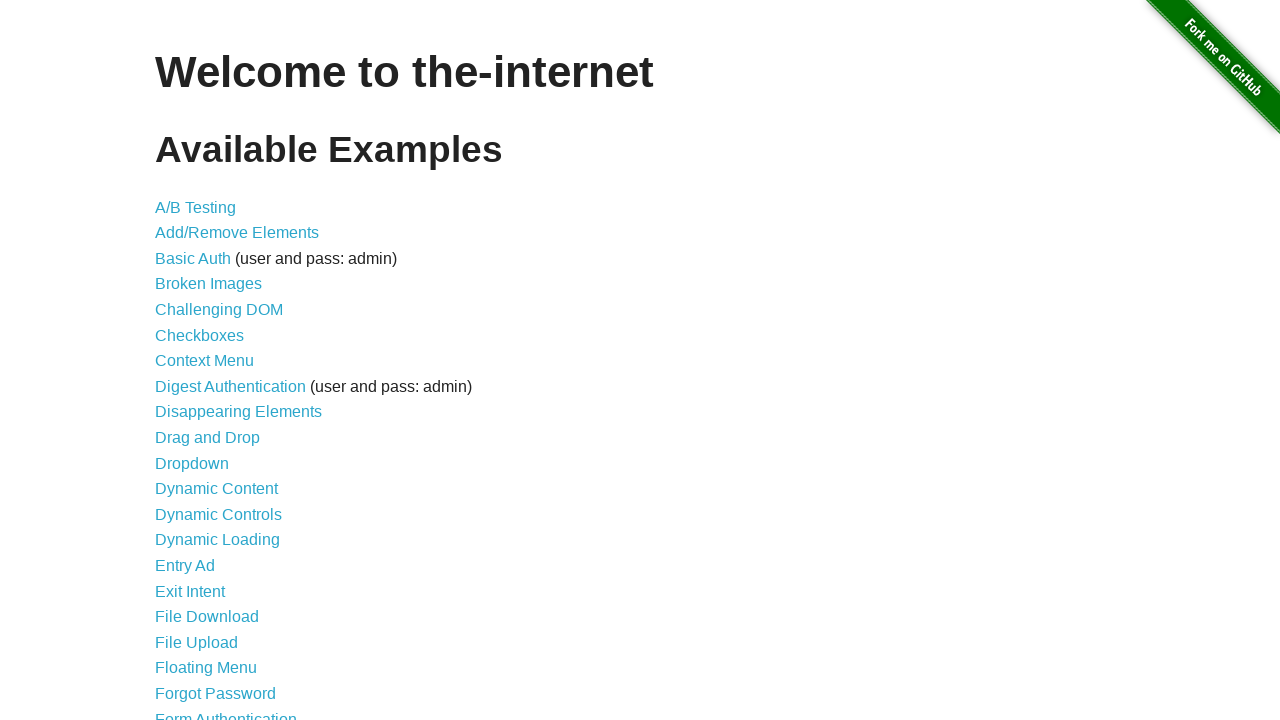

Navigated forward to login page
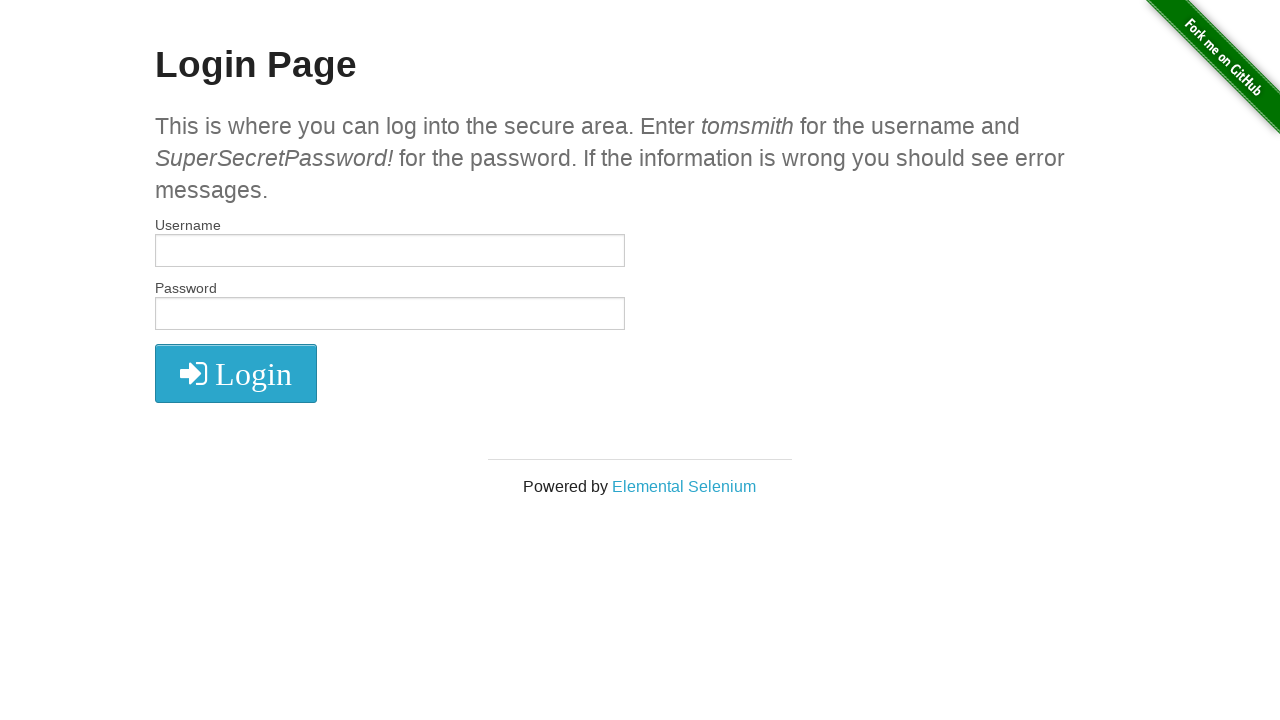

Refreshed the current page
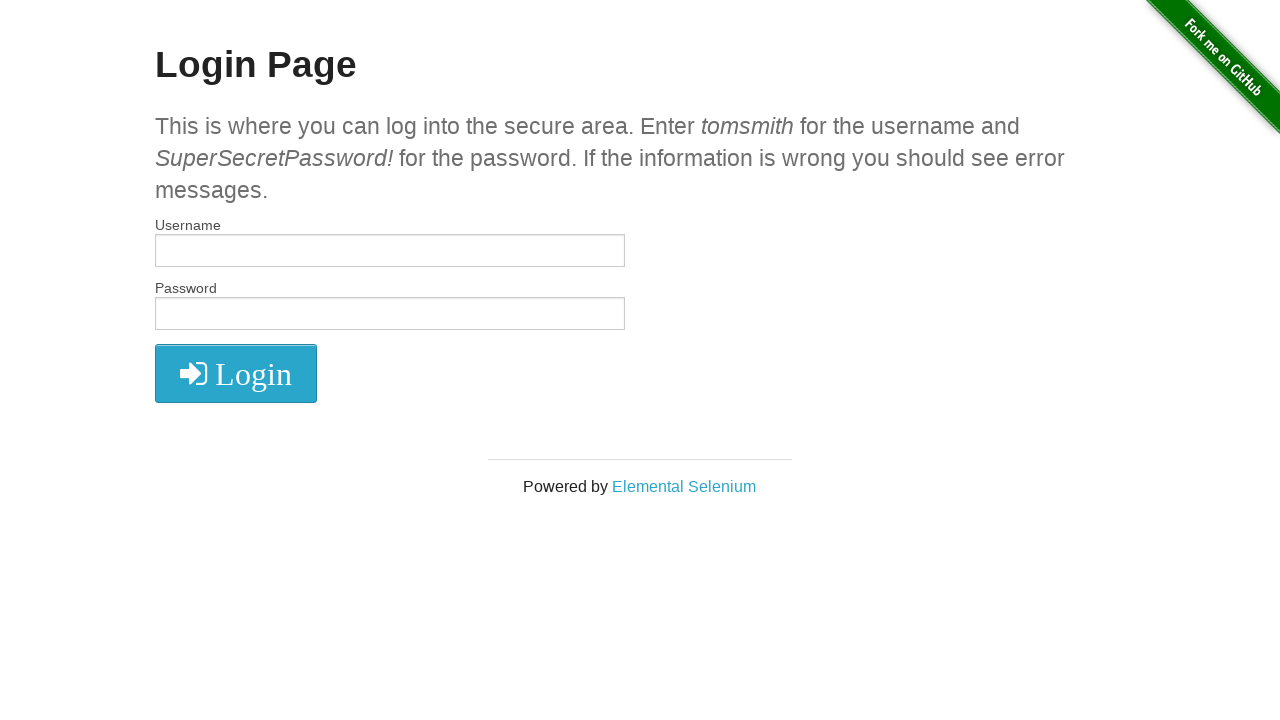

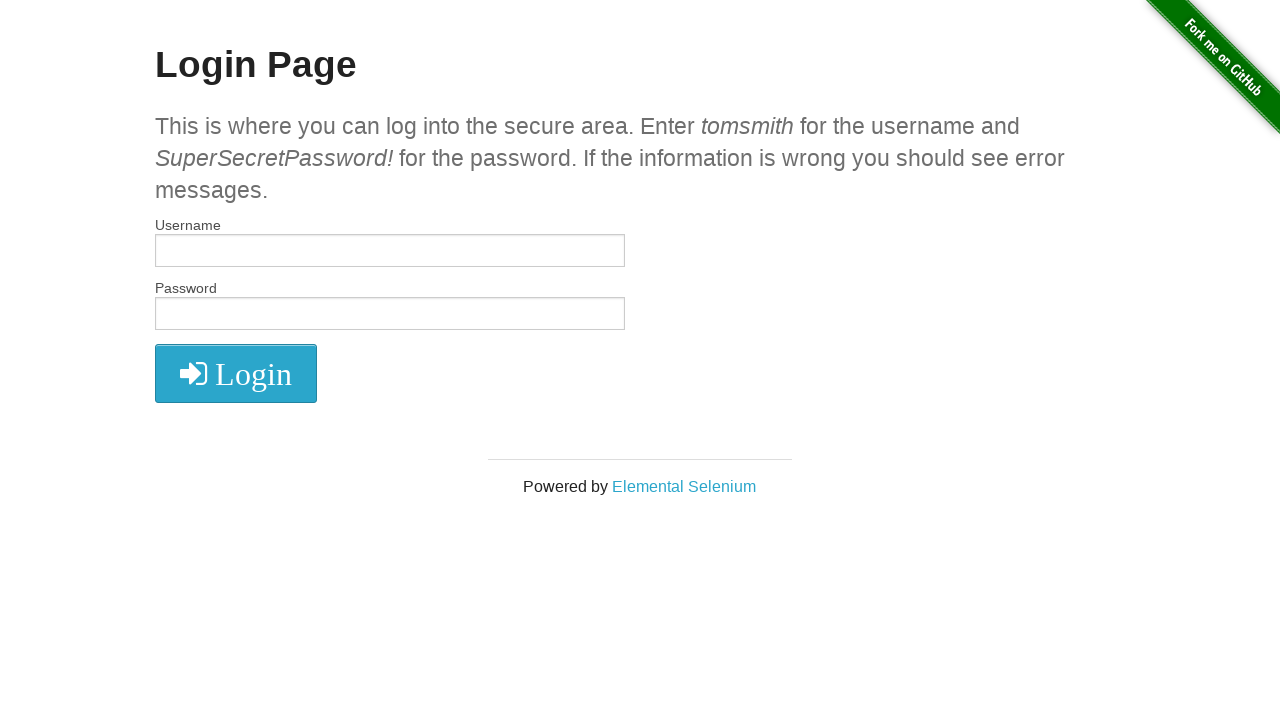